Navigates to the download page and clicks on a file link to initiate a download

Starting URL: https://the-internet.herokuapp.com/download

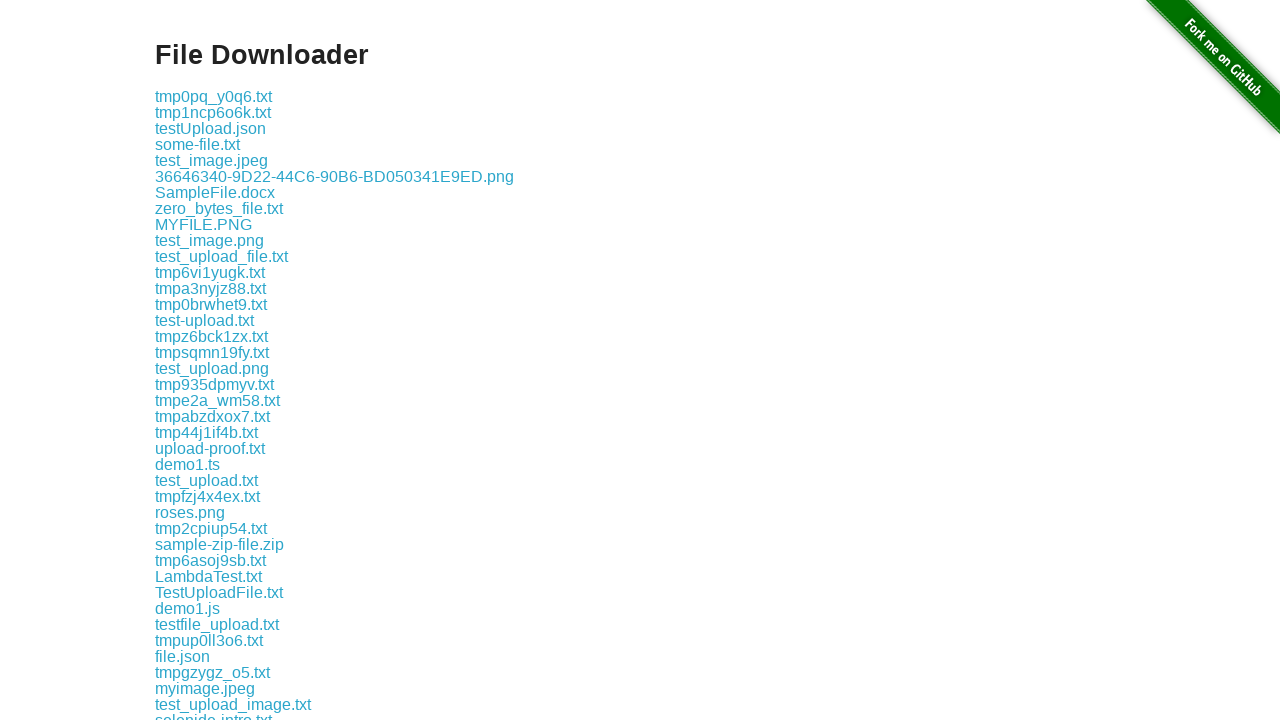

Waited for download link 'some-file.txt' to be available
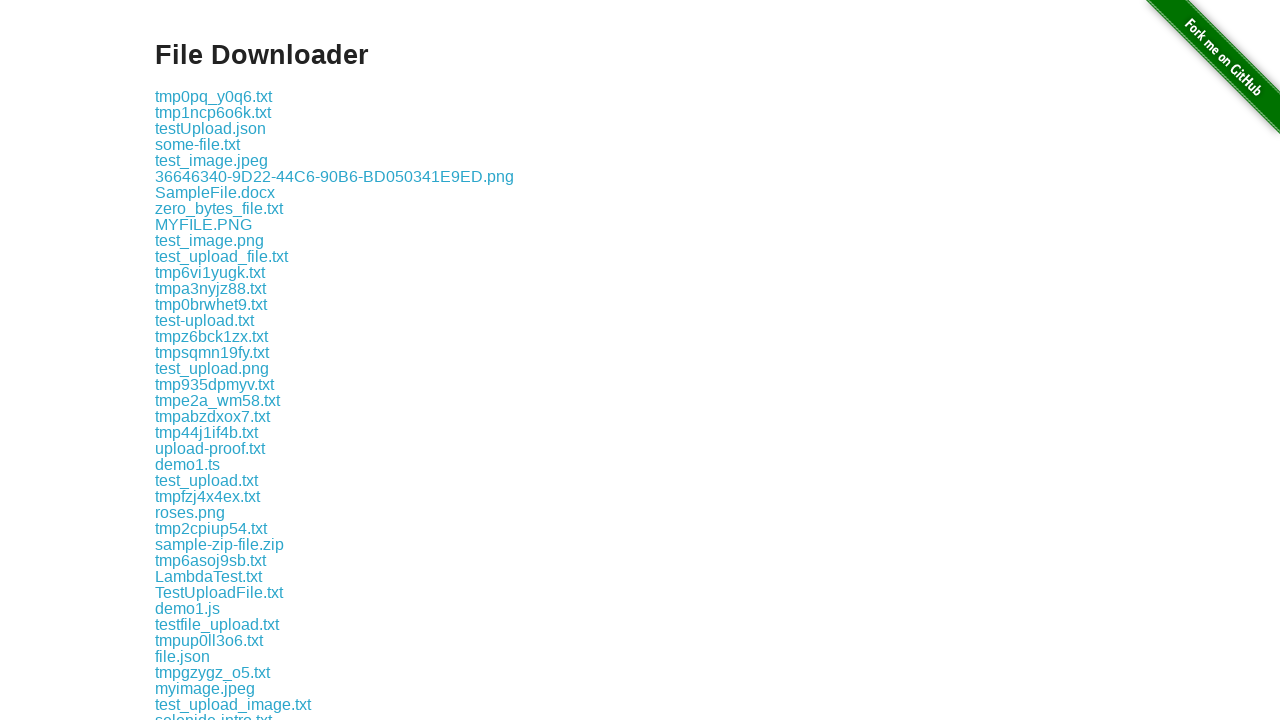

Scrolled file link into view
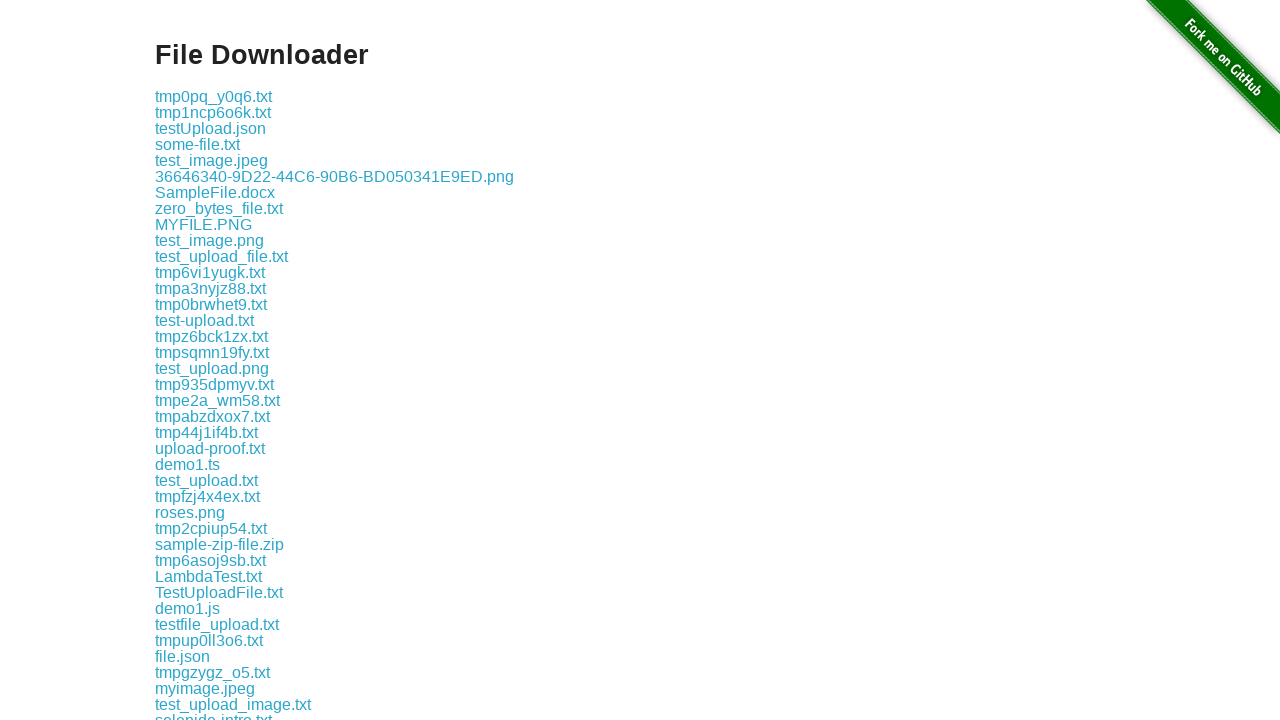

Clicked on 'some-file.txt' download link at (198, 144) on a:has-text("some-file.txt")
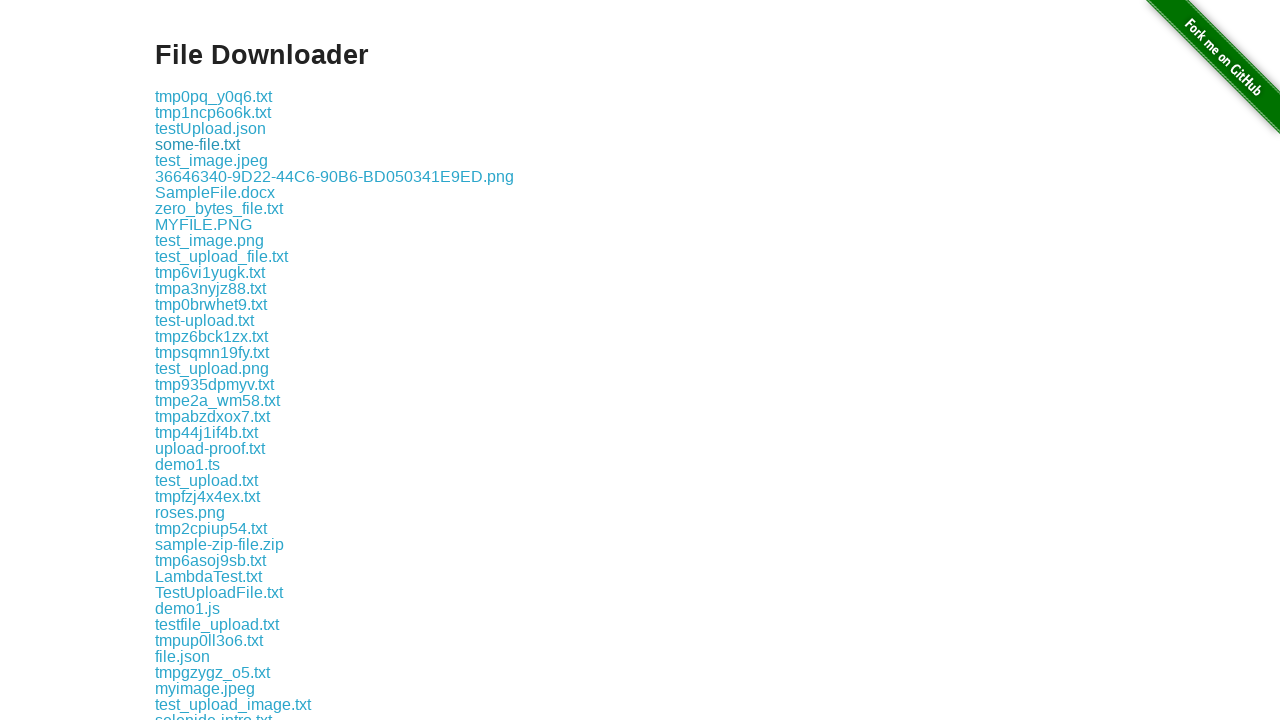

Waited 2 seconds for download to initiate
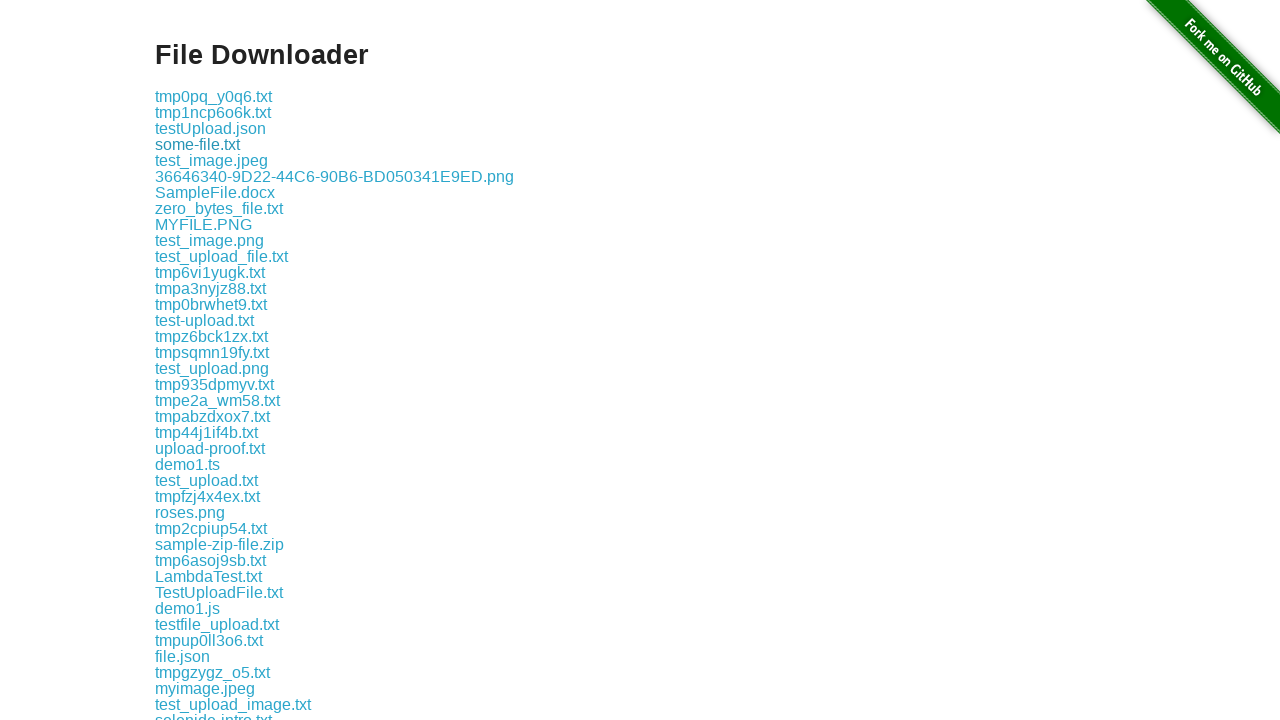

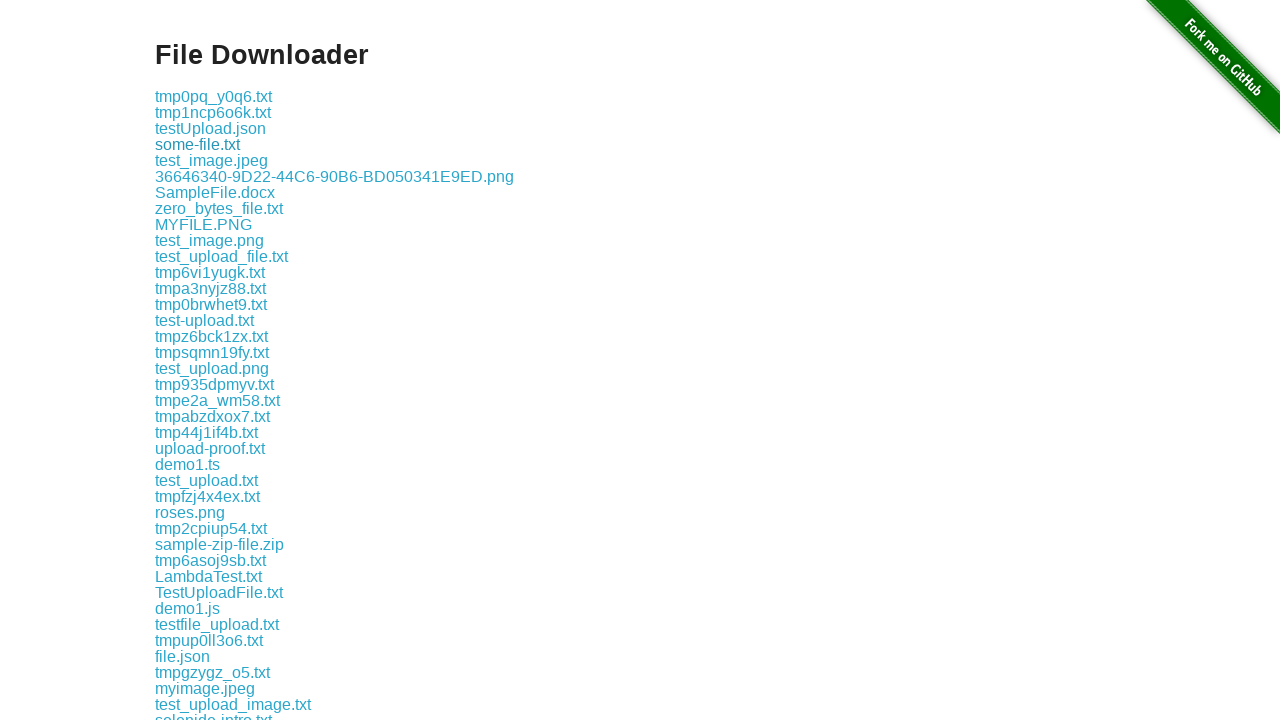